Navigates through the Selenium documentation website by clicking on Documentation, WebDriver, Drivers, and Options links sequentially

Starting URL: https://www.selenium.dev/

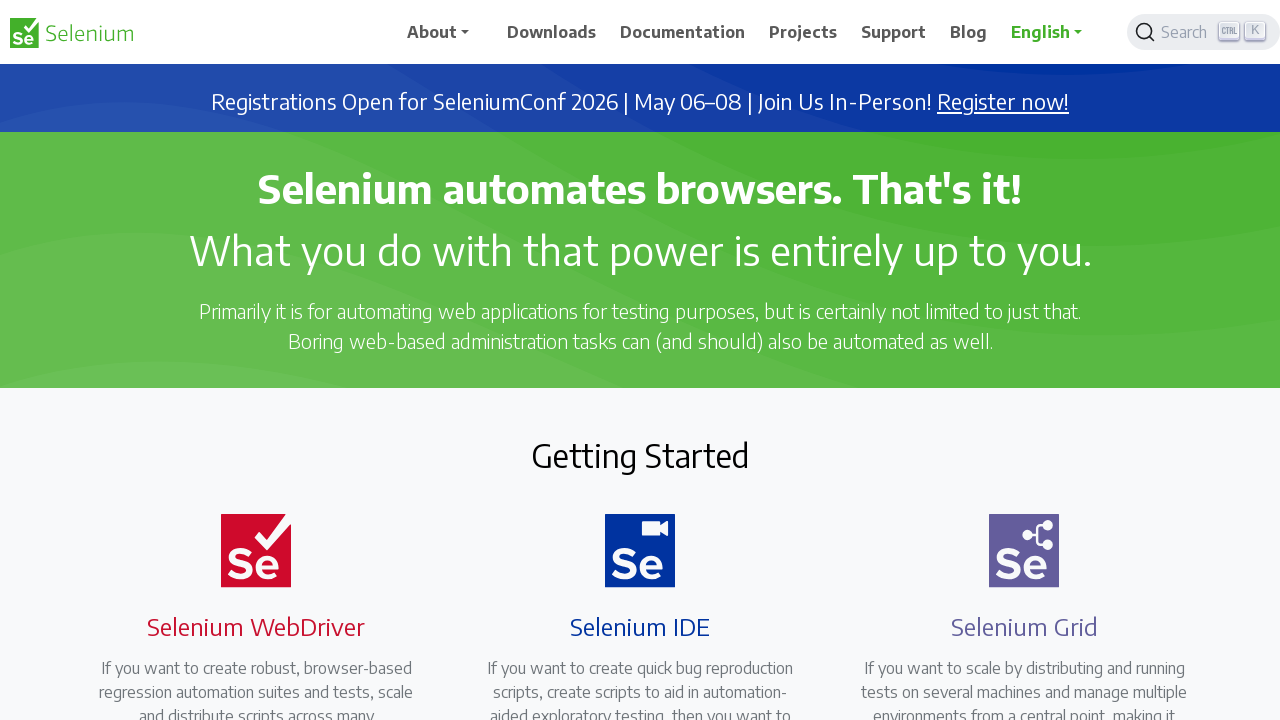

Navigated to Selenium homepage
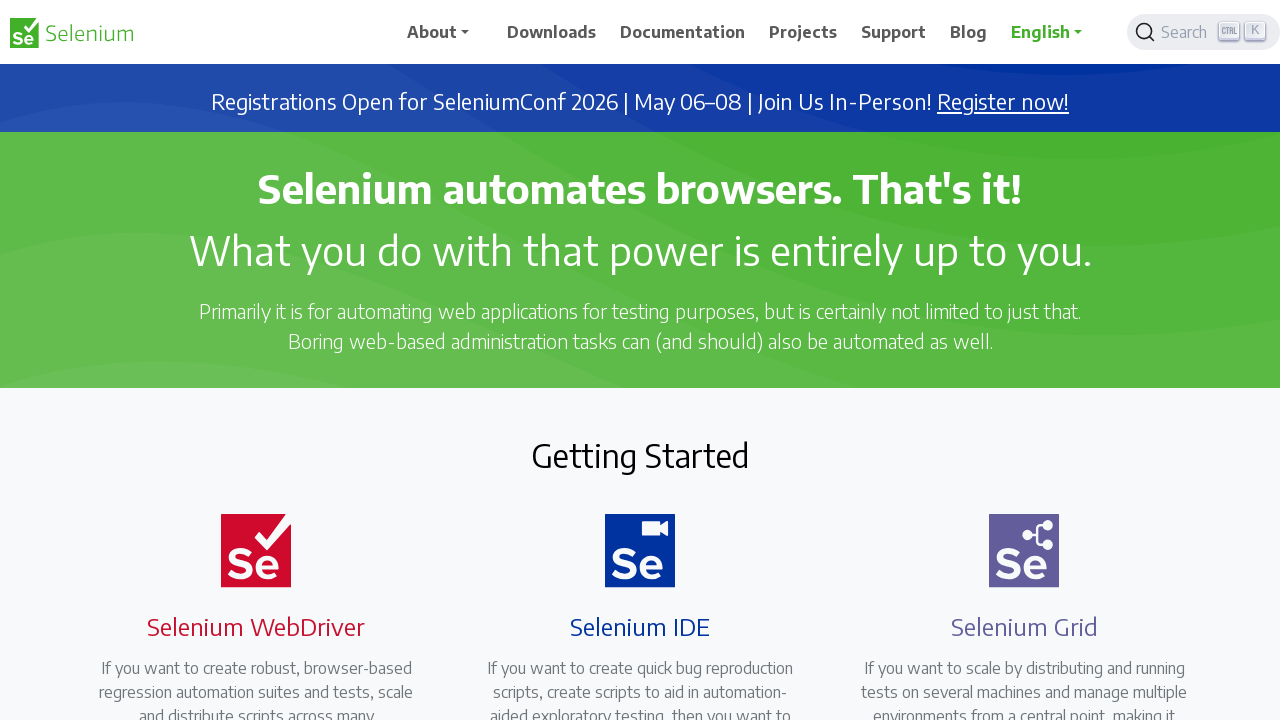

Clicked on Documentation link at (683, 32) on text=Documentation
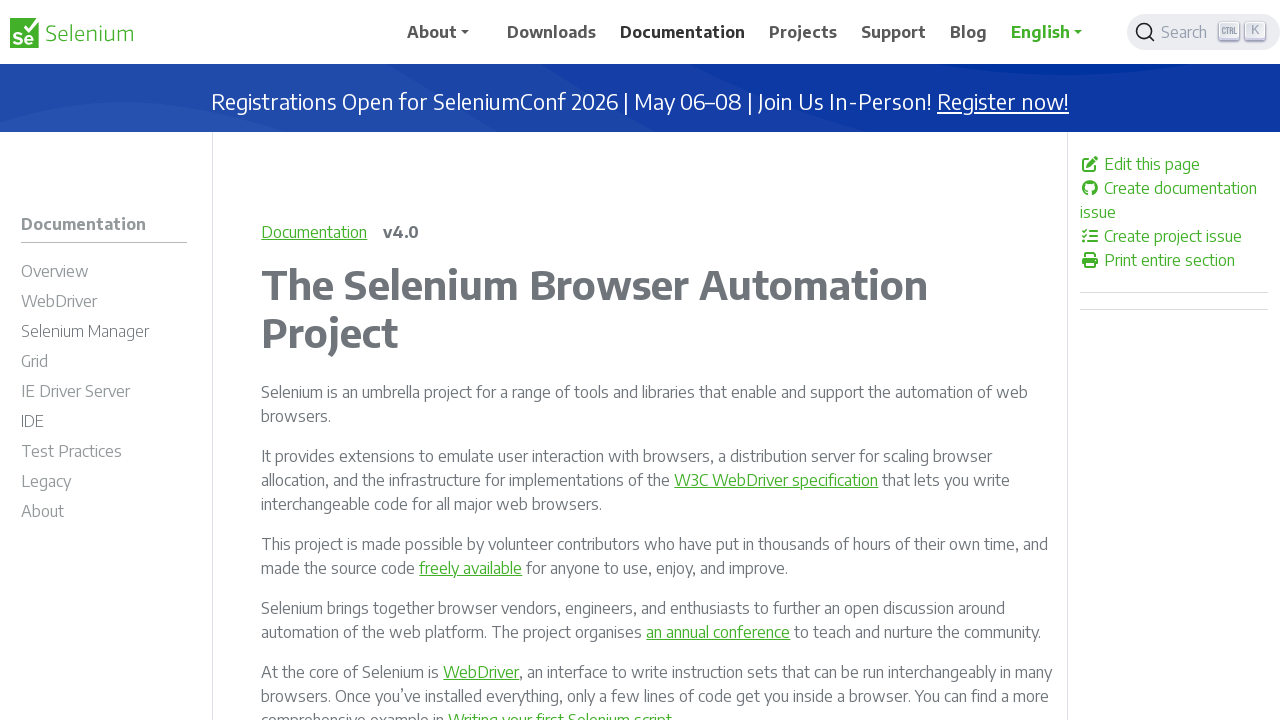

Clicked on WebDriver link in documentation menu at (104, 304) on #m-documentationwebdriver
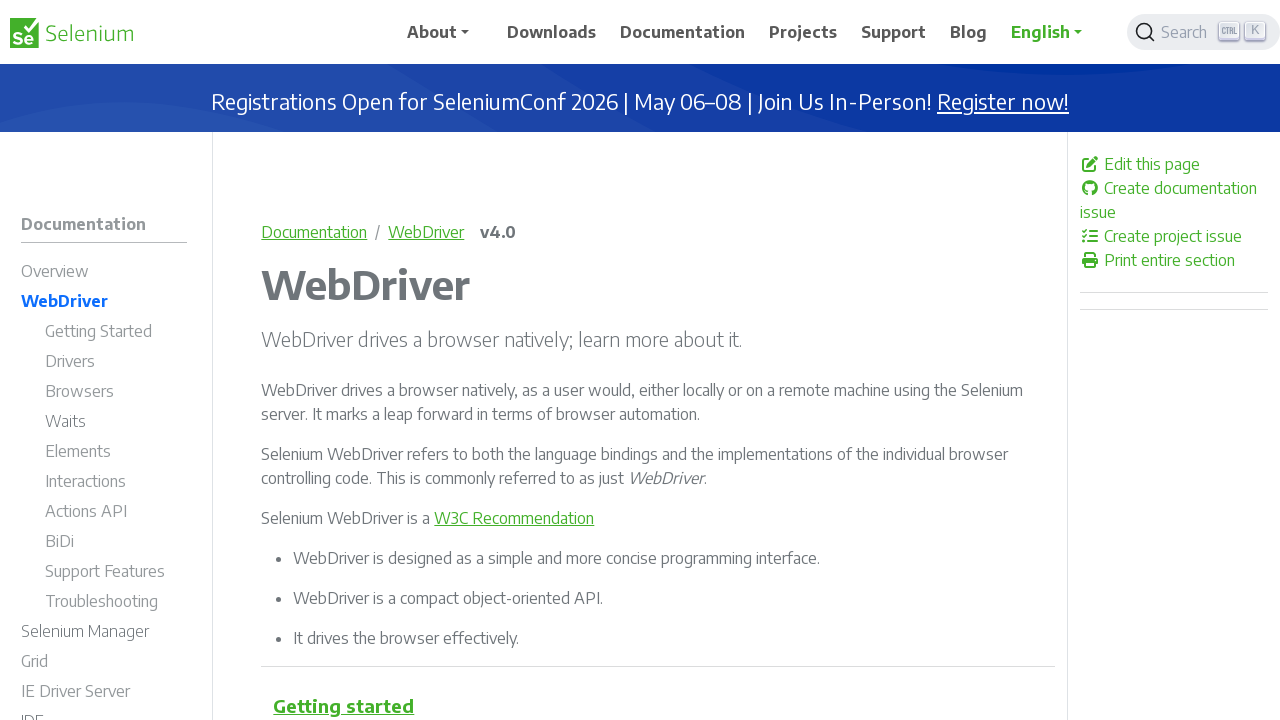

Clicked on Drivers link in WebDriver submenu at (116, 364) on #m-documentationwebdriverdrivers
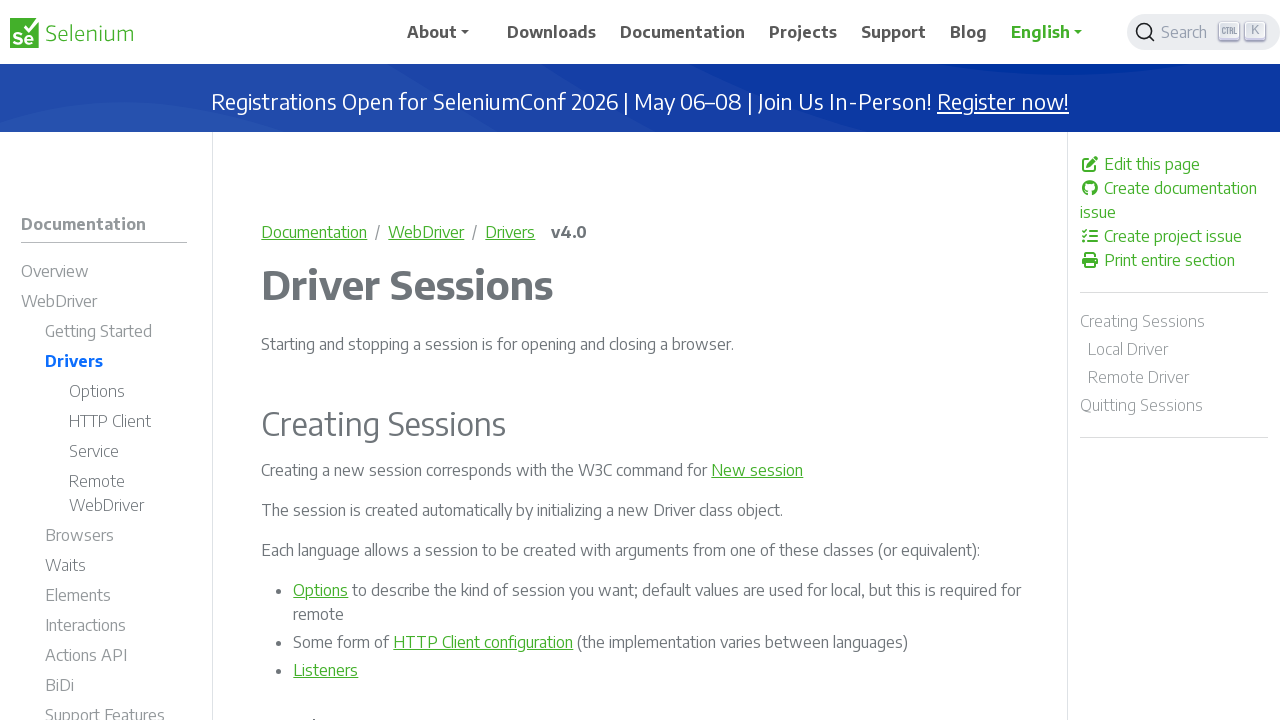

Clicked on Options link in Drivers submenu at (128, 394) on #m-documentationwebdriverdriversoptions
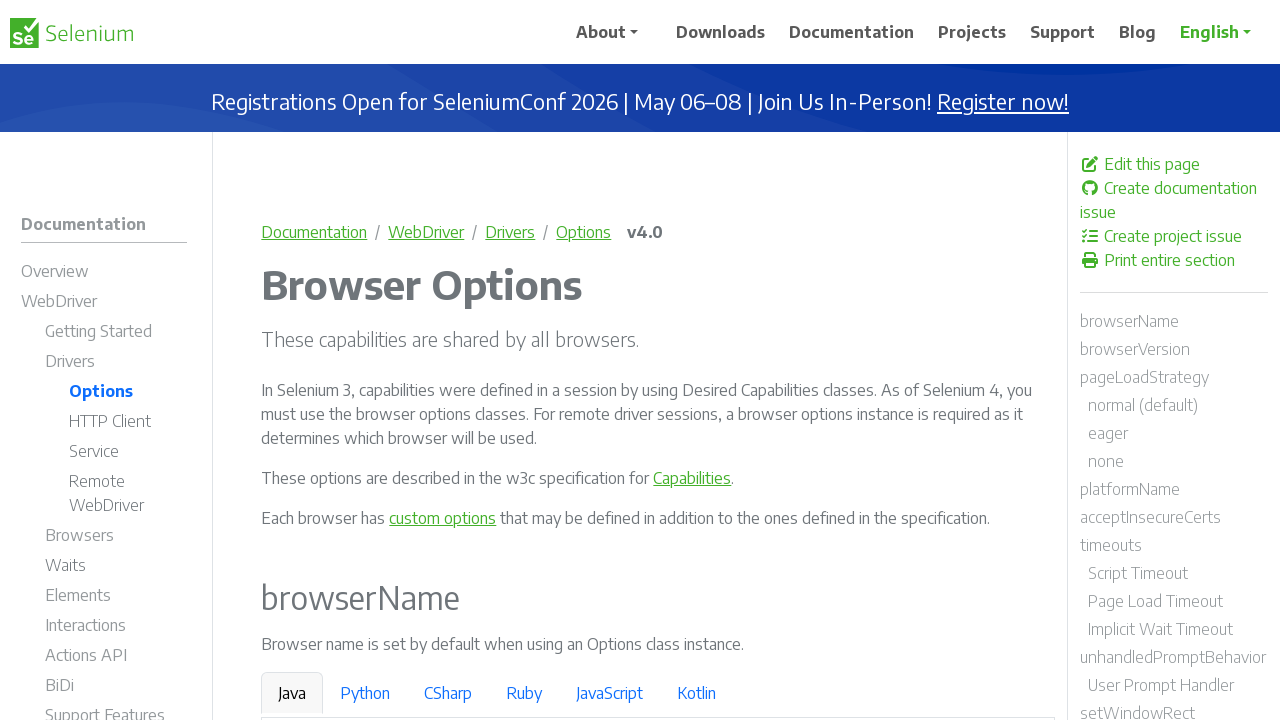

Verified page title: Browser Options | Selenium
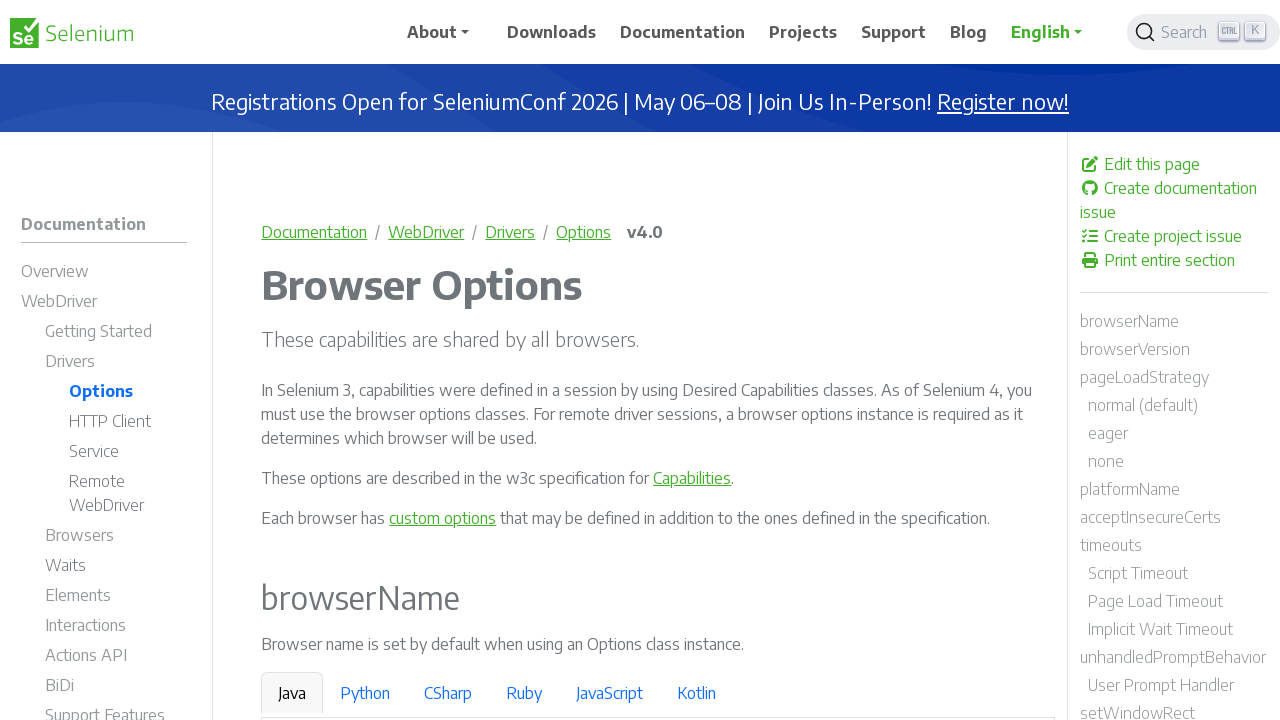

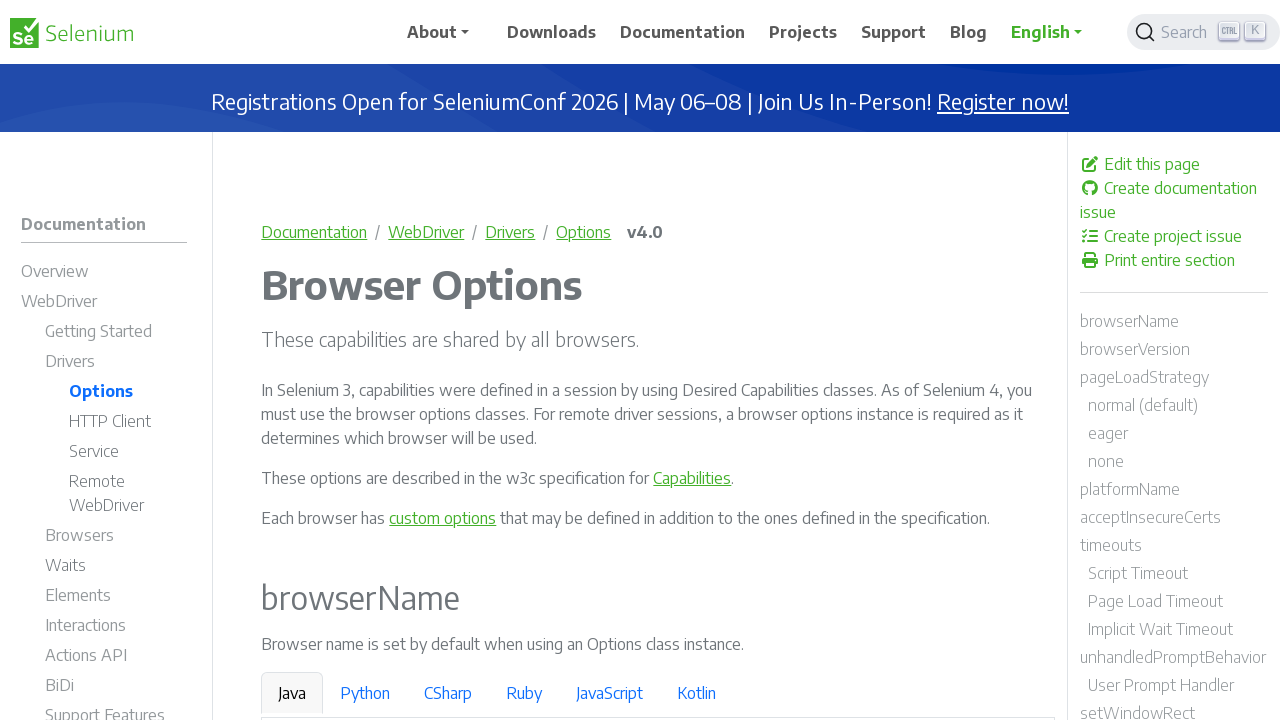